Tests window handling functionality by clicking a button that opens a new window, switching to the child window, then switching back to the parent window

Starting URL: https://leafground.com/window.xhtml

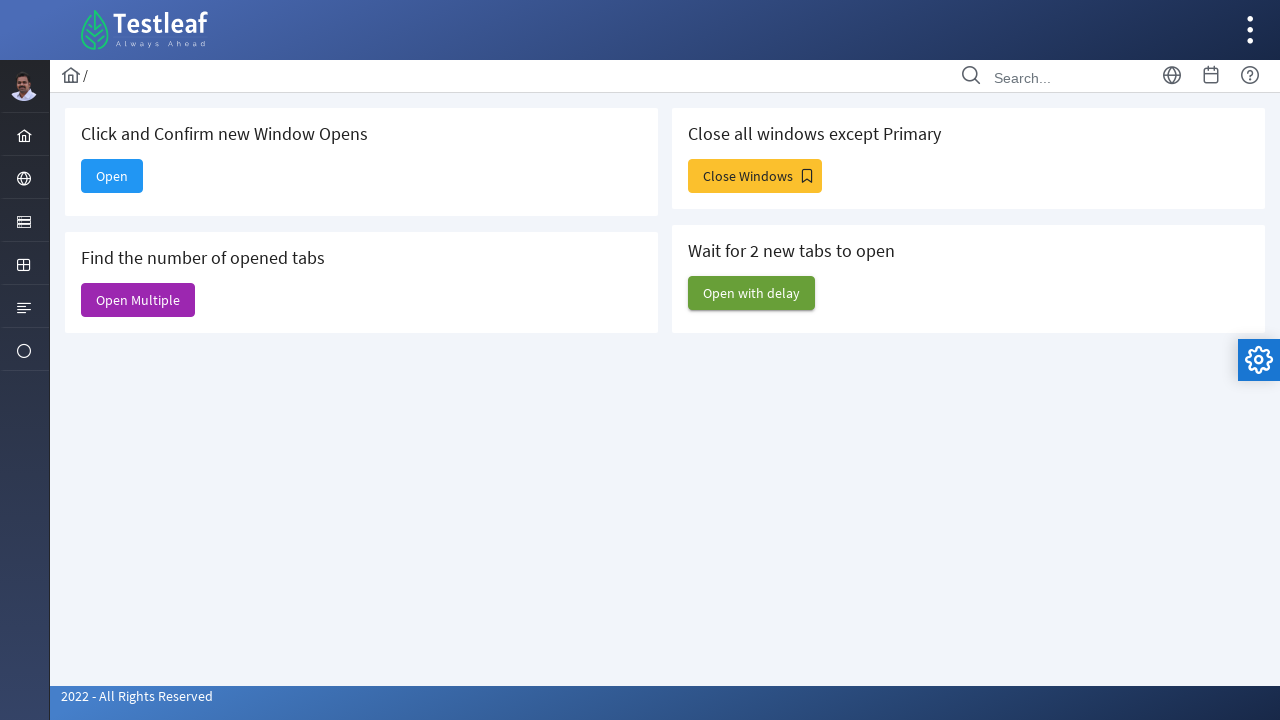

Clicked button to open new window at (112, 176) on (//*[@class='ui-button-text ui-c'])[1]
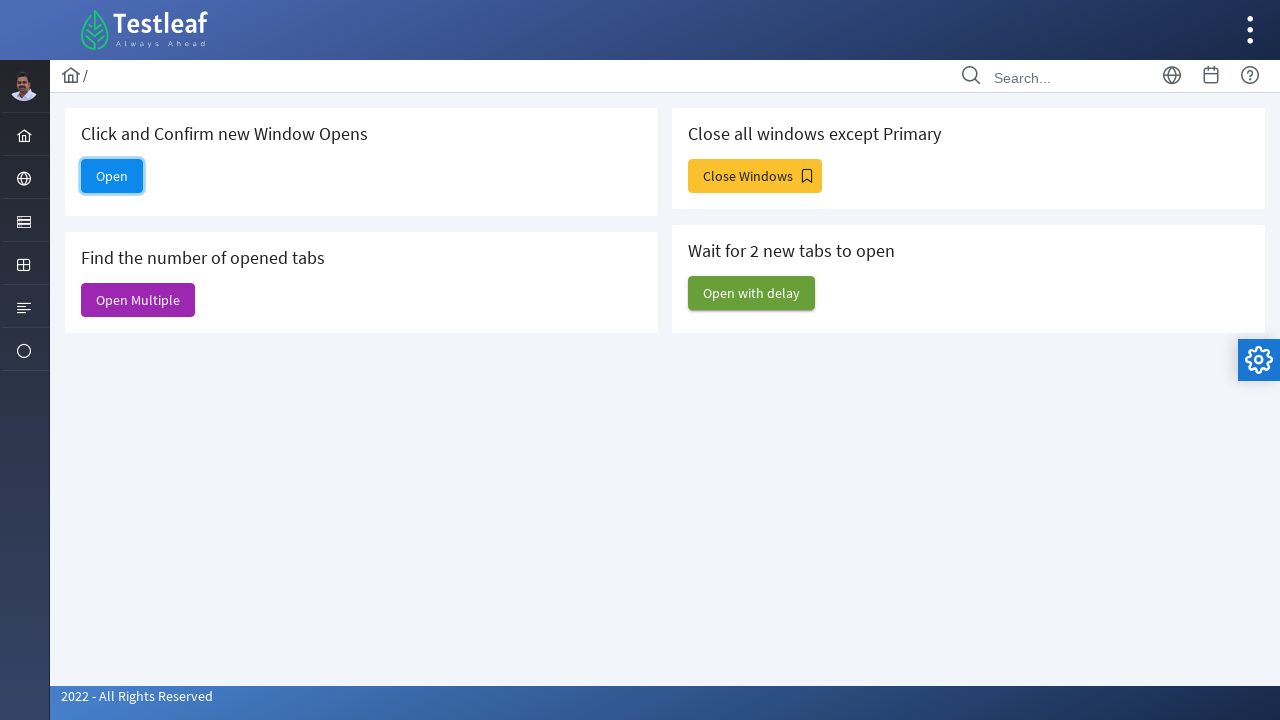

Captured child window reference
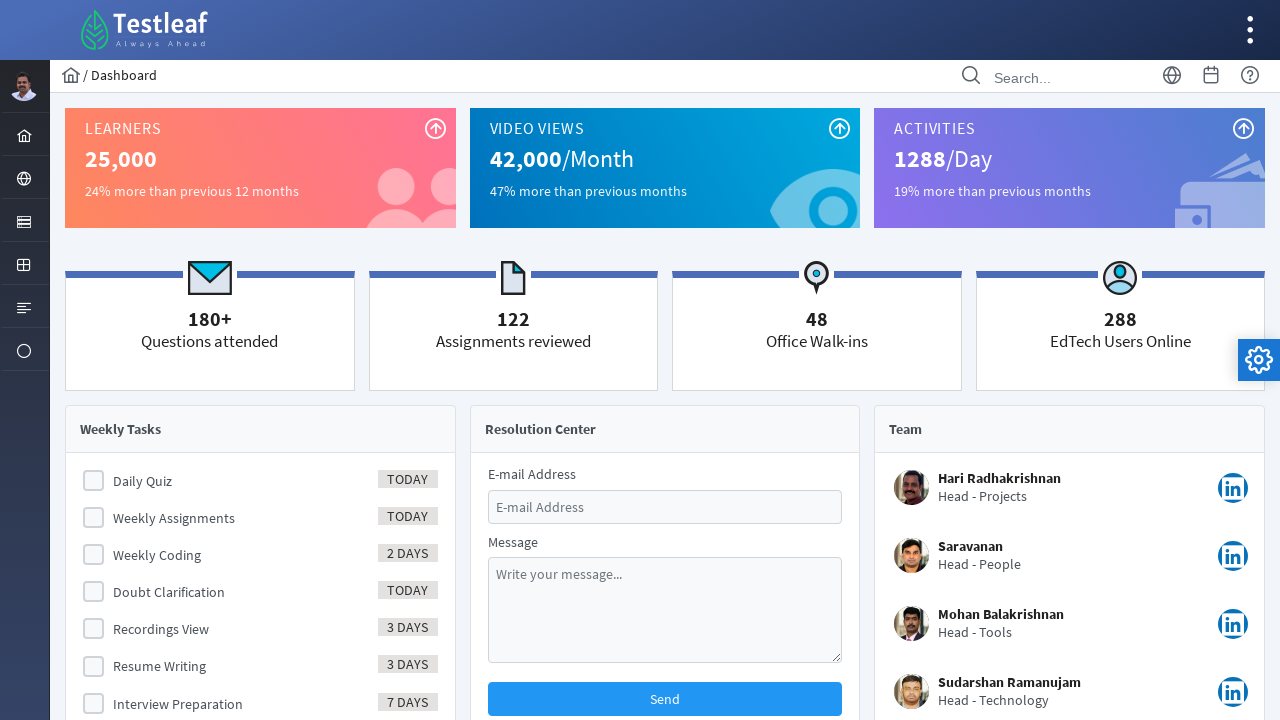

Child page fully loaded
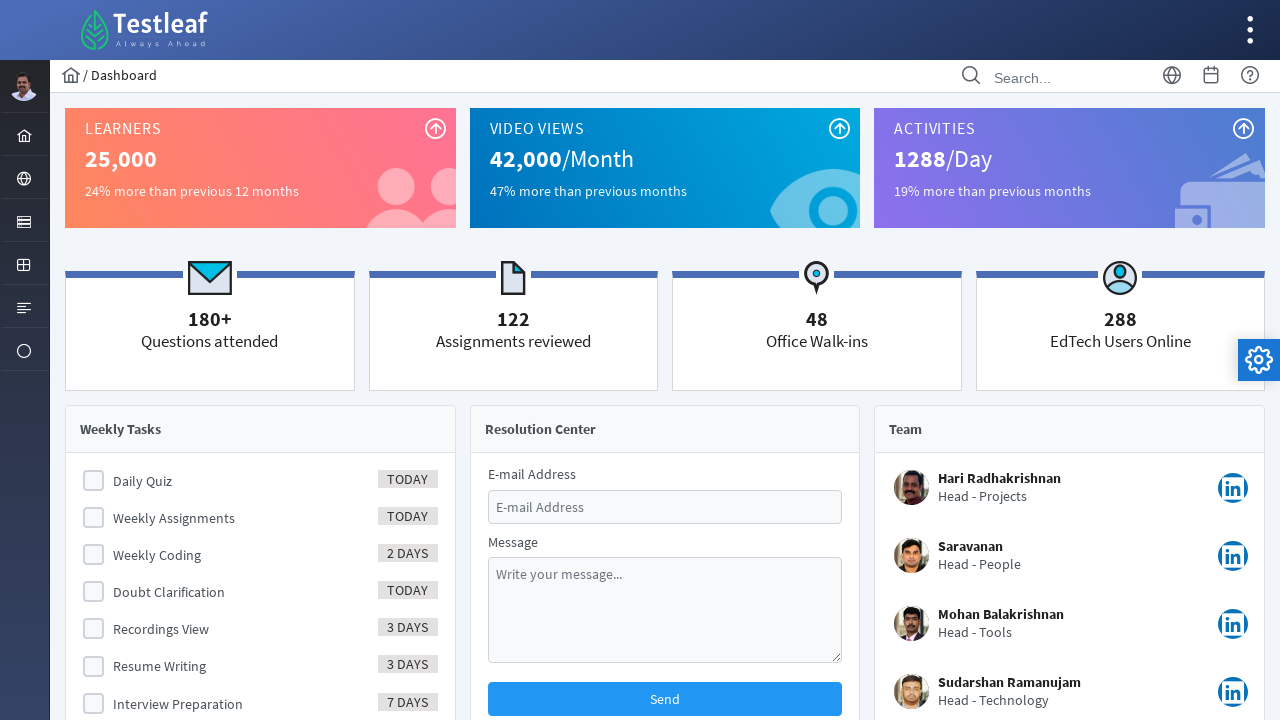

Verified child window URL: https://leafground.com/dashboard.xhtml
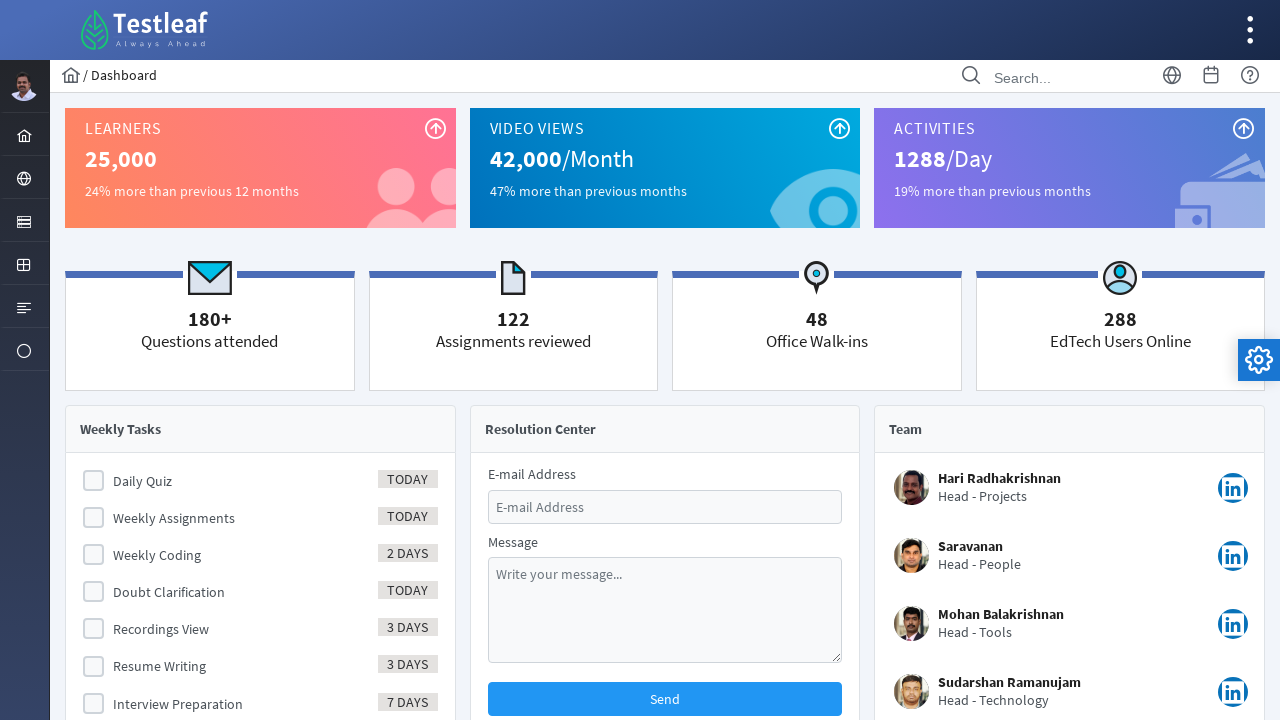

Verified parent window URL: https://leafground.com/window.xhtml;jsessionid=node016eh0qpf3oge2xpyyle4ab6813247604.node0
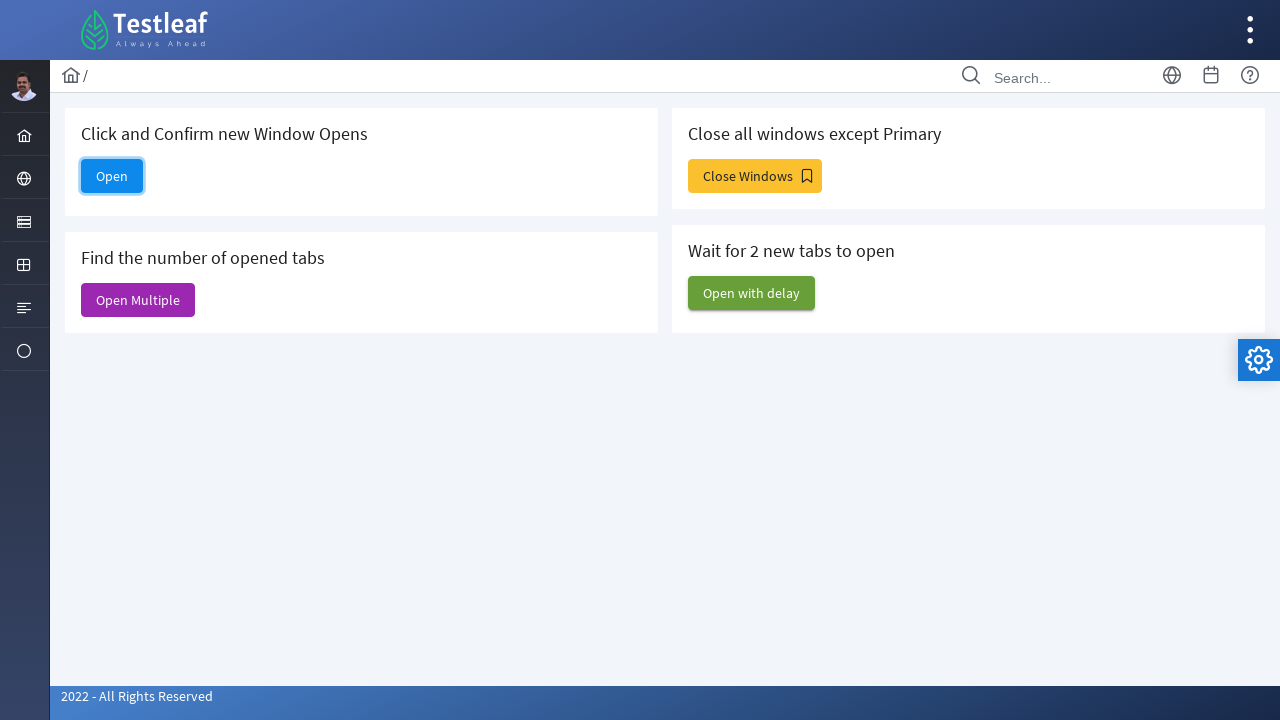

Closed child window
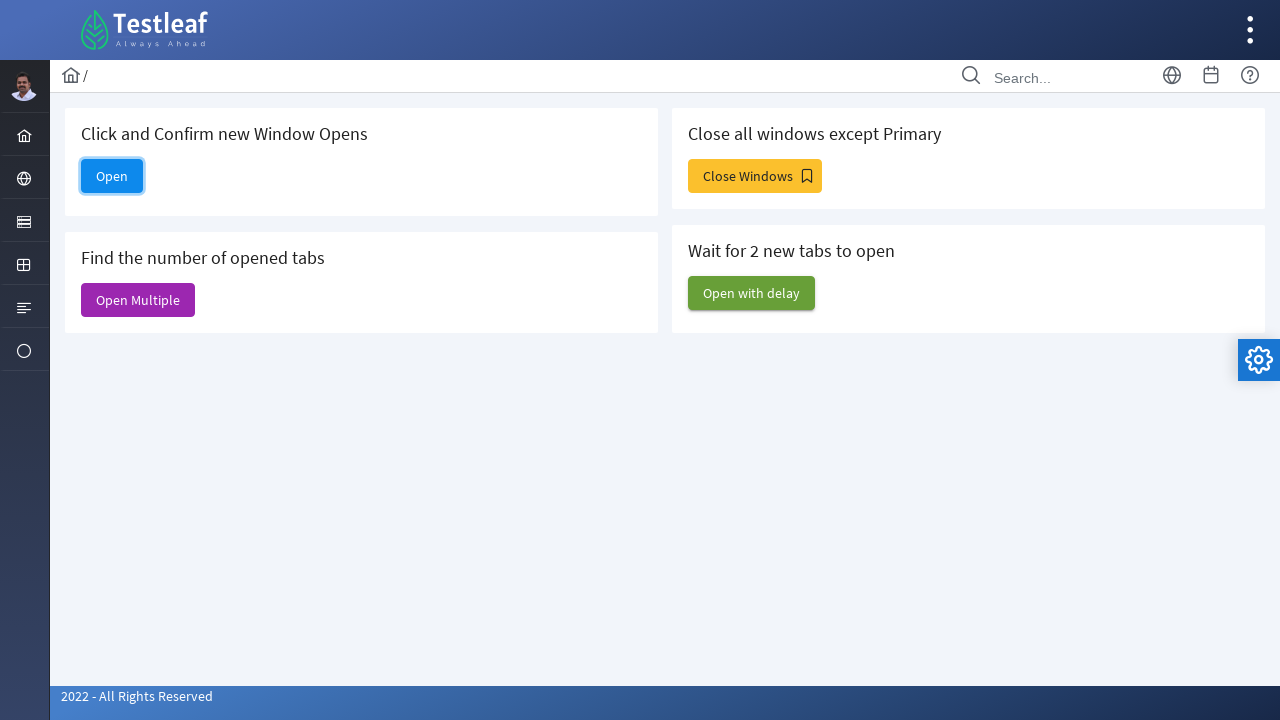

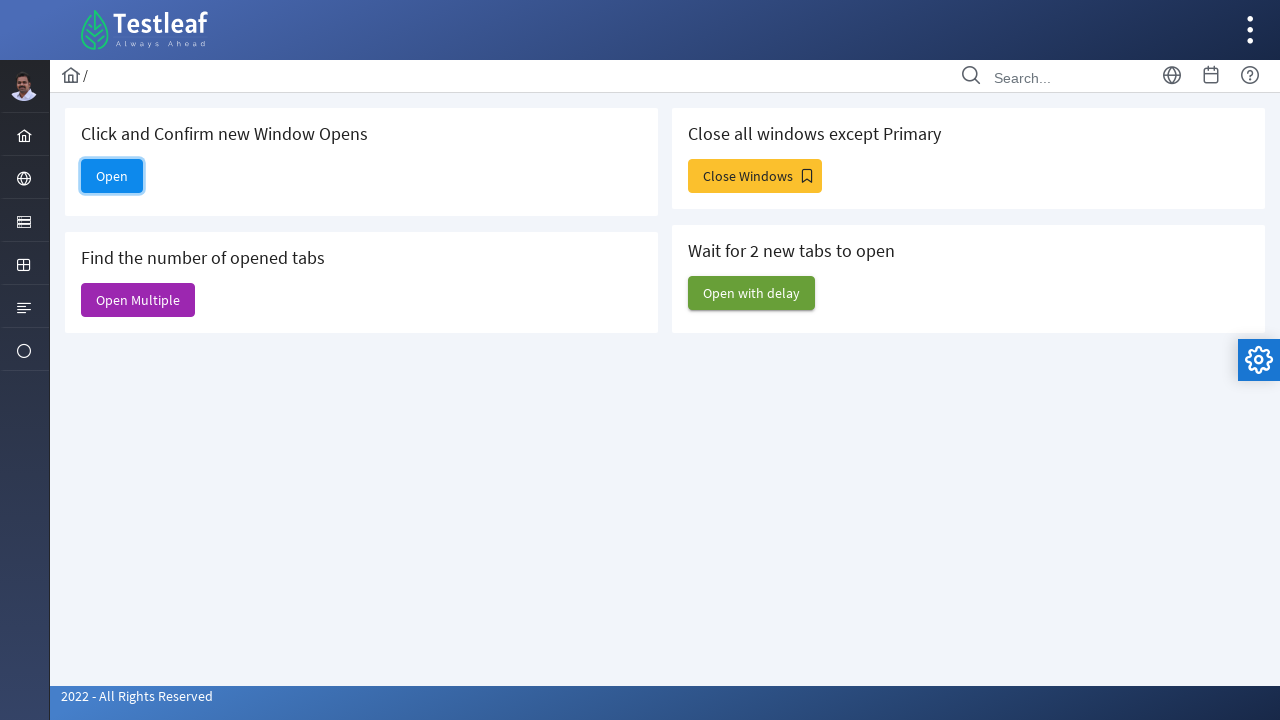